Navigates to ICICI Direct sector overview page and reads data from a specific row and cells in the sector table

Starting URL: https://www.icicidirect.com/equity/sector-overview

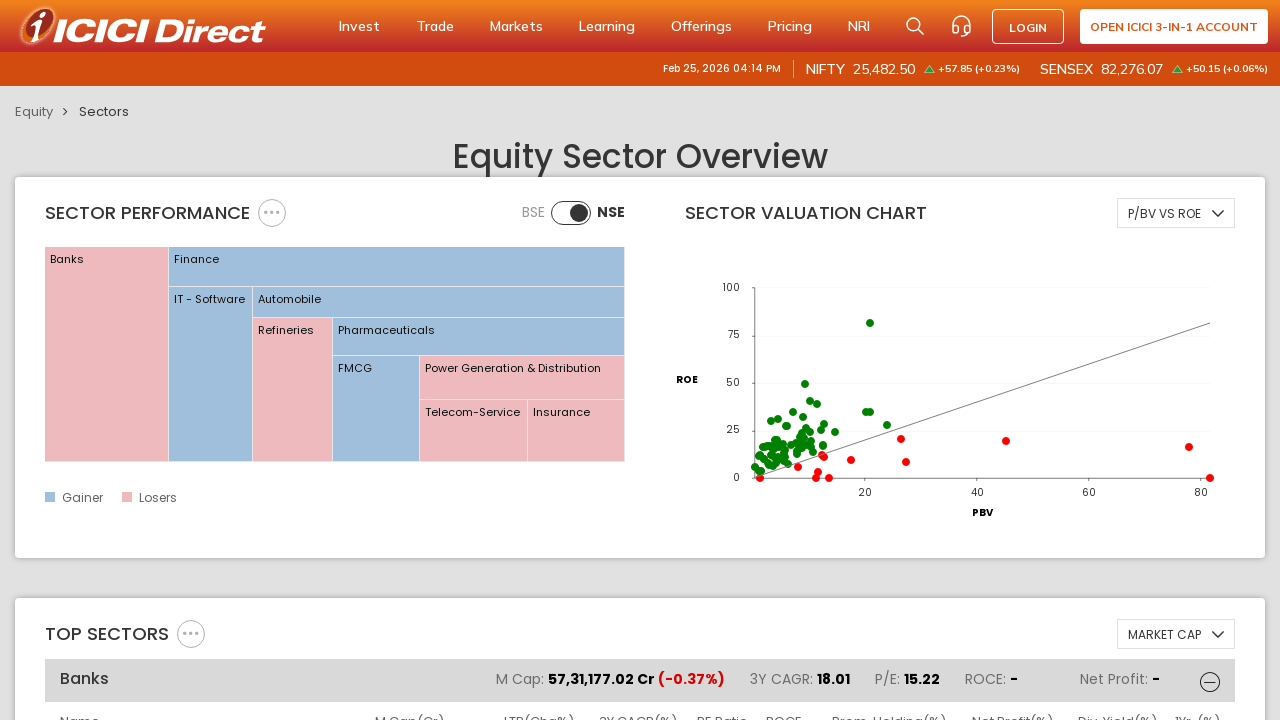

Navigated to ICICI Direct sector overview page
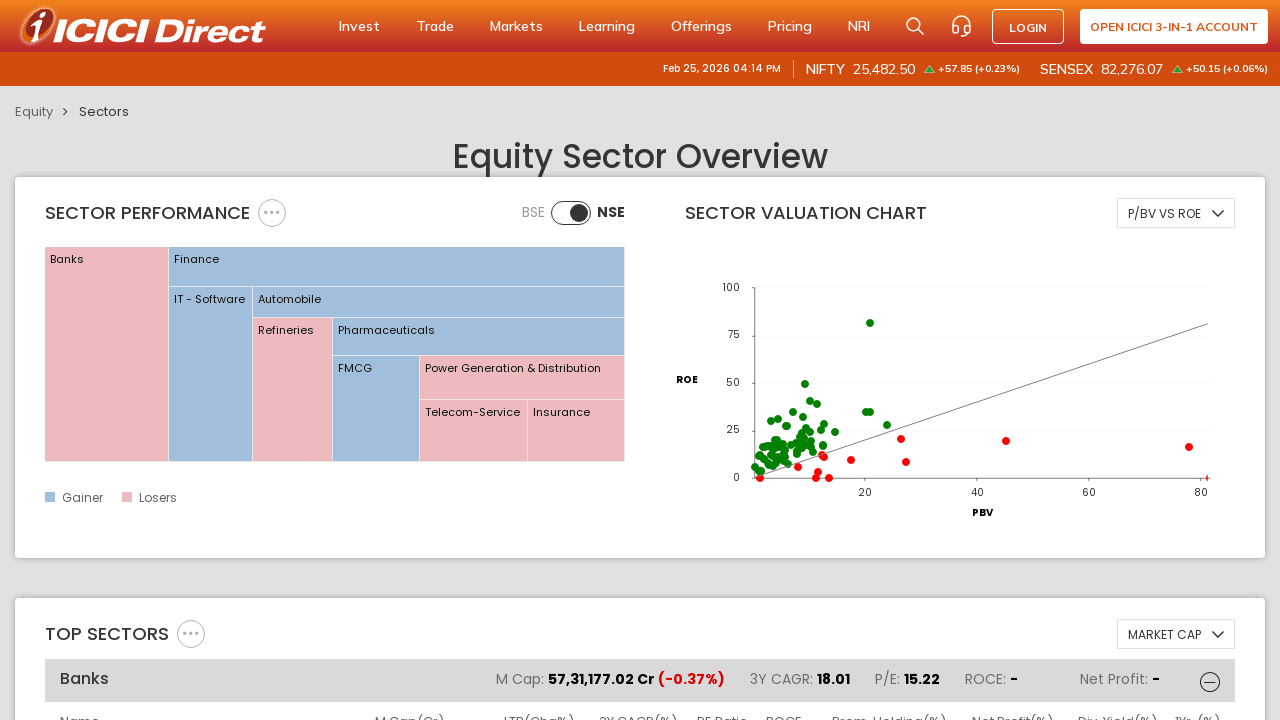

Sector table element loaded
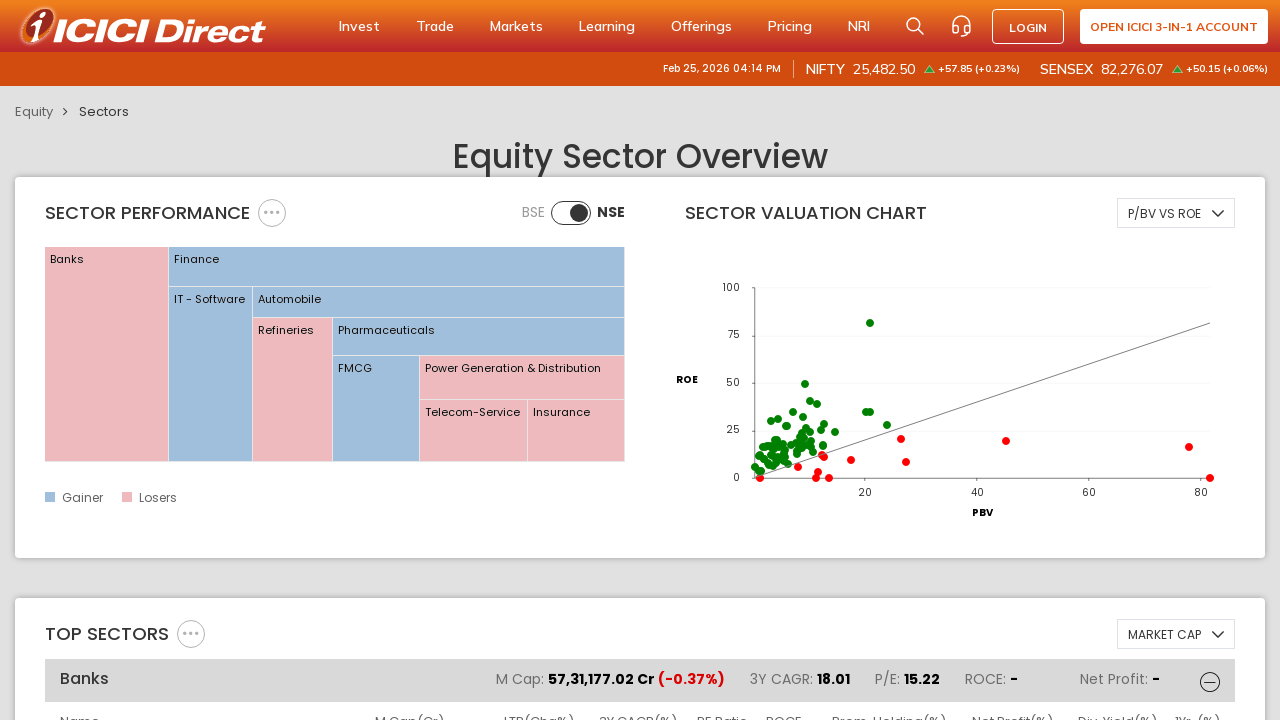

Located sector table element
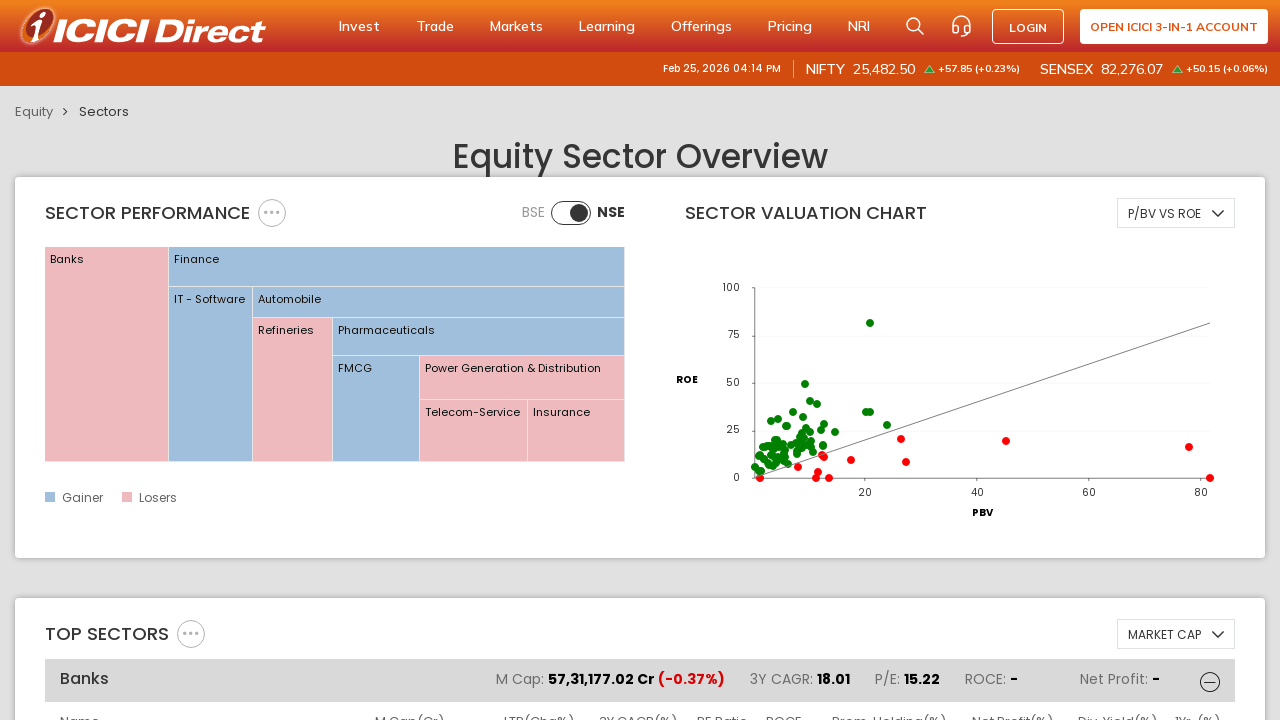

Retrieved all rows from table - total rows: 6
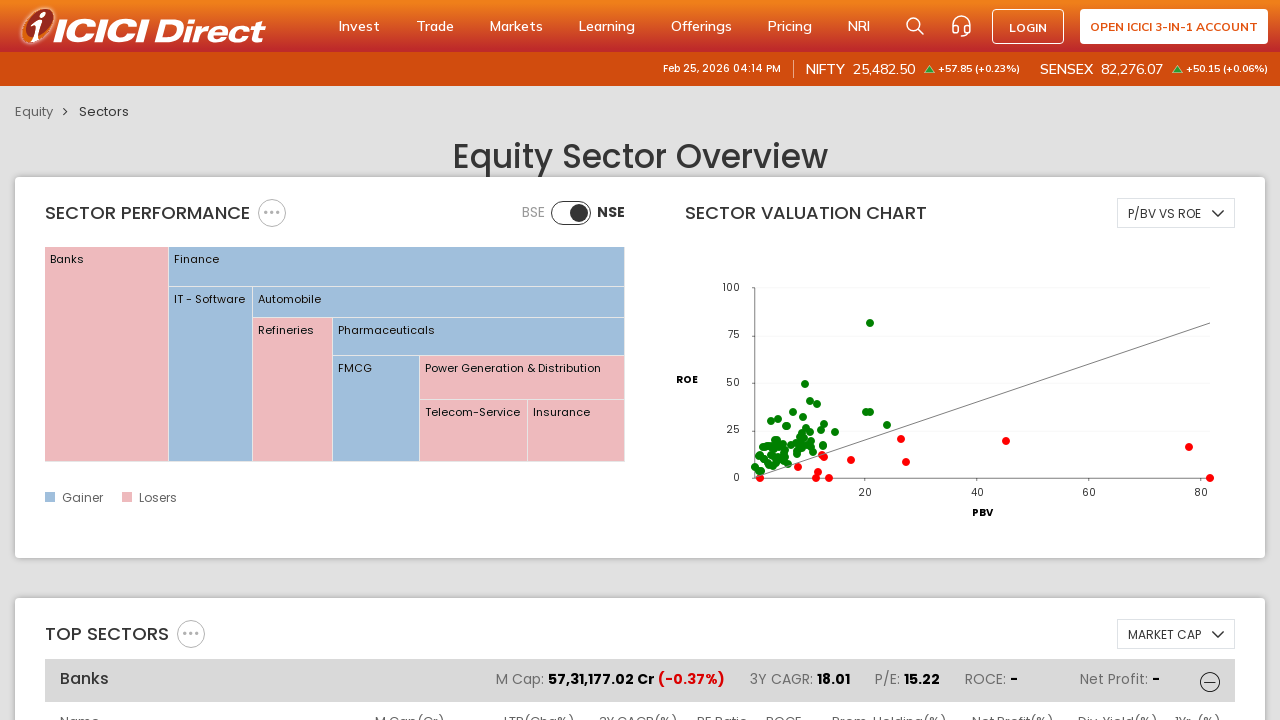

Selected third data row from sector table
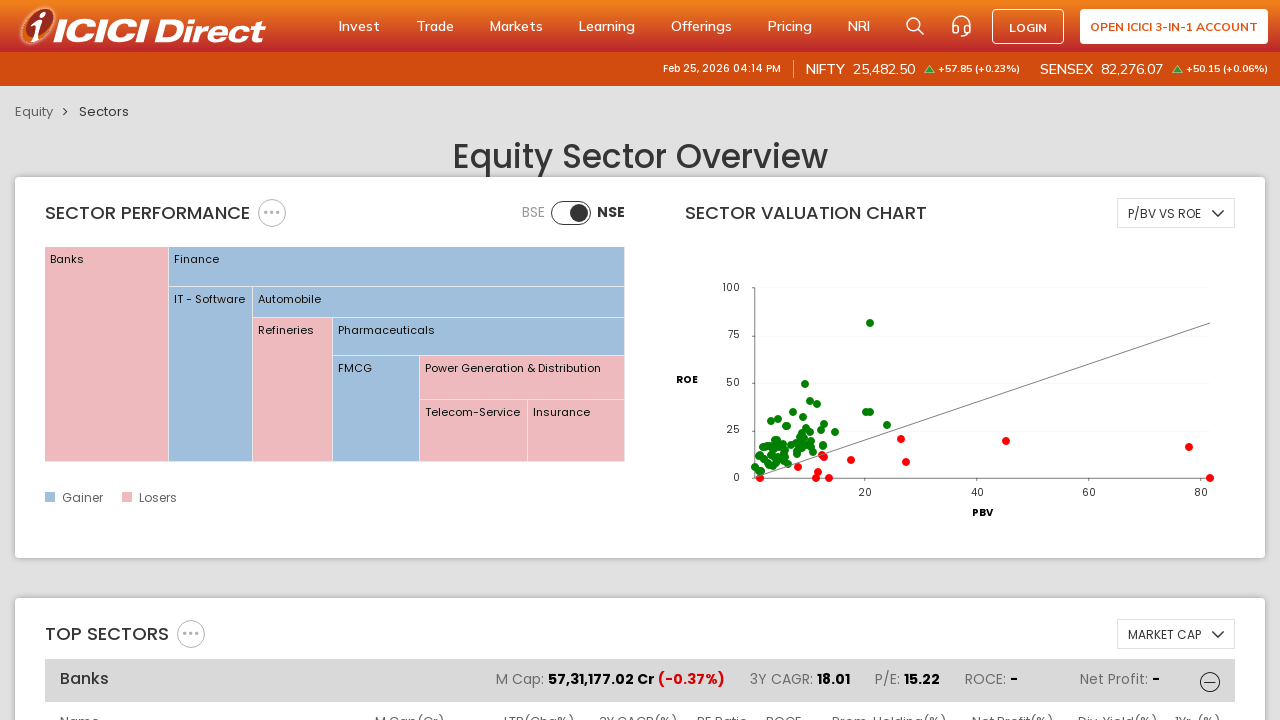

Retrieved all cells from selected row - total cells: 10
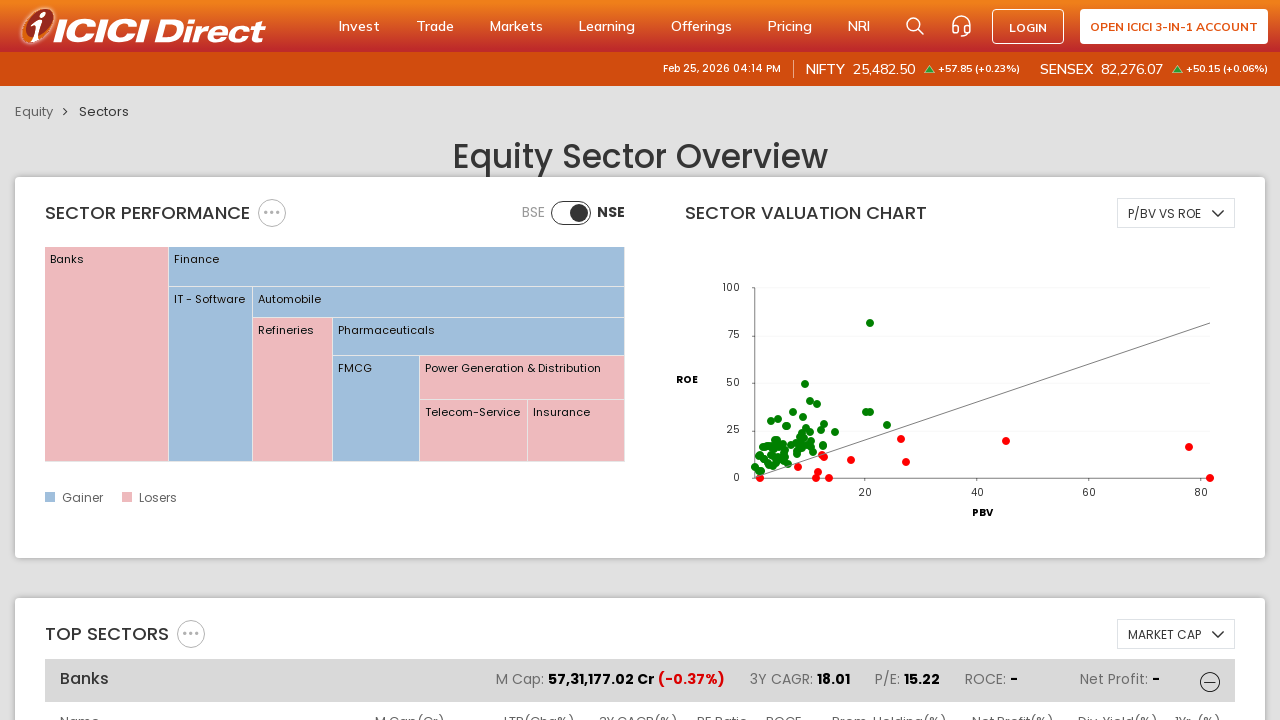

Extracted company name: ICICI Bank Ltd
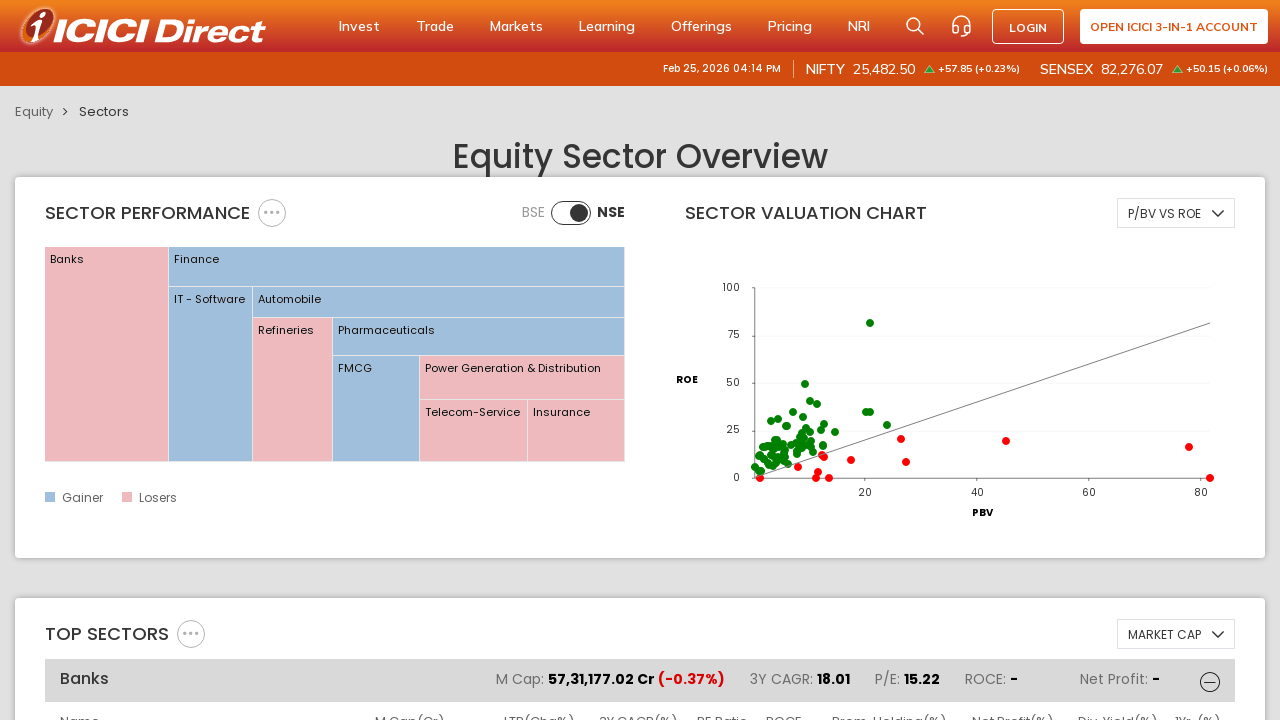

Extracted market price: 9,91,086.65
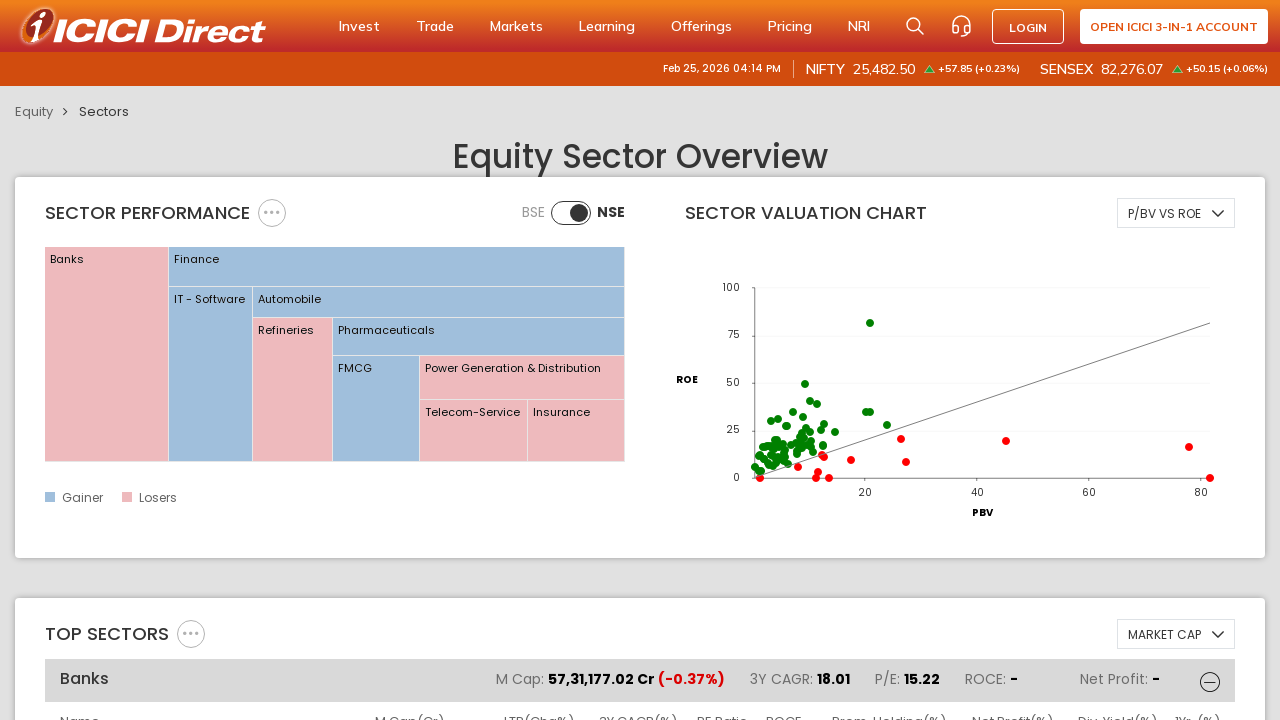

Extracted net price: -
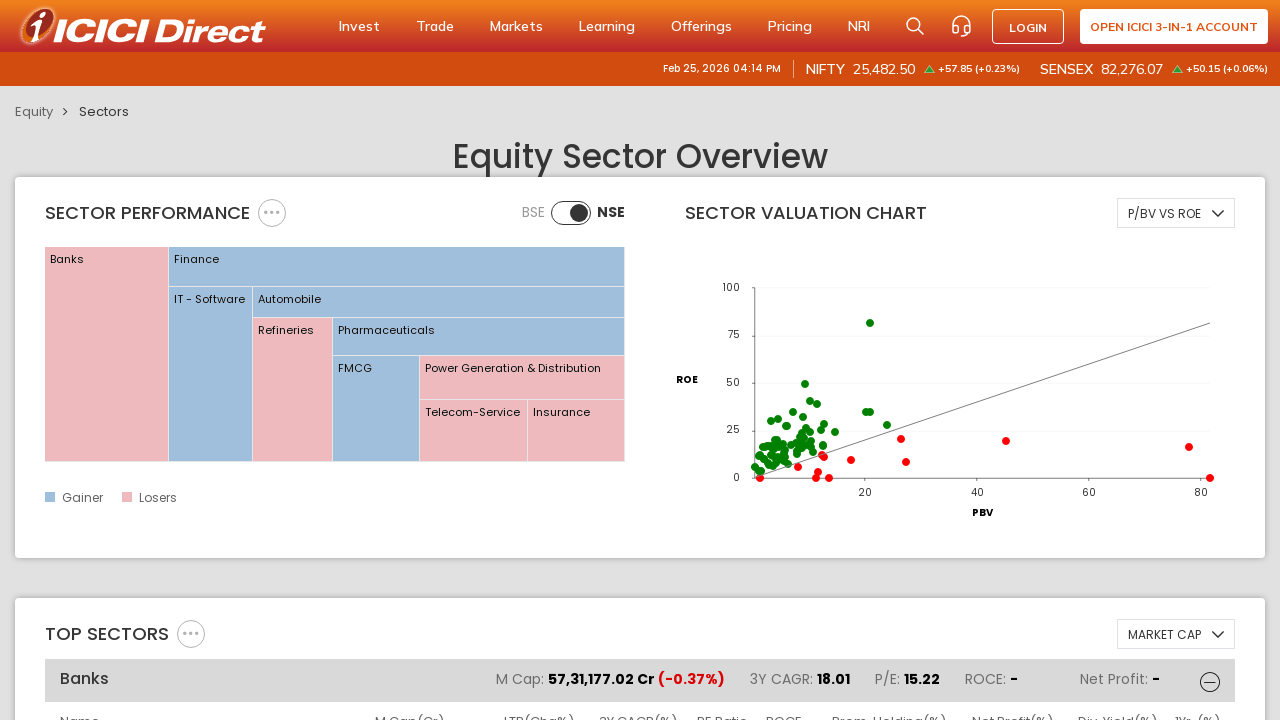

Printed extracted data - Company: ICICI Bank Ltd, Market Price: 9,91,086.65, Net Price: -
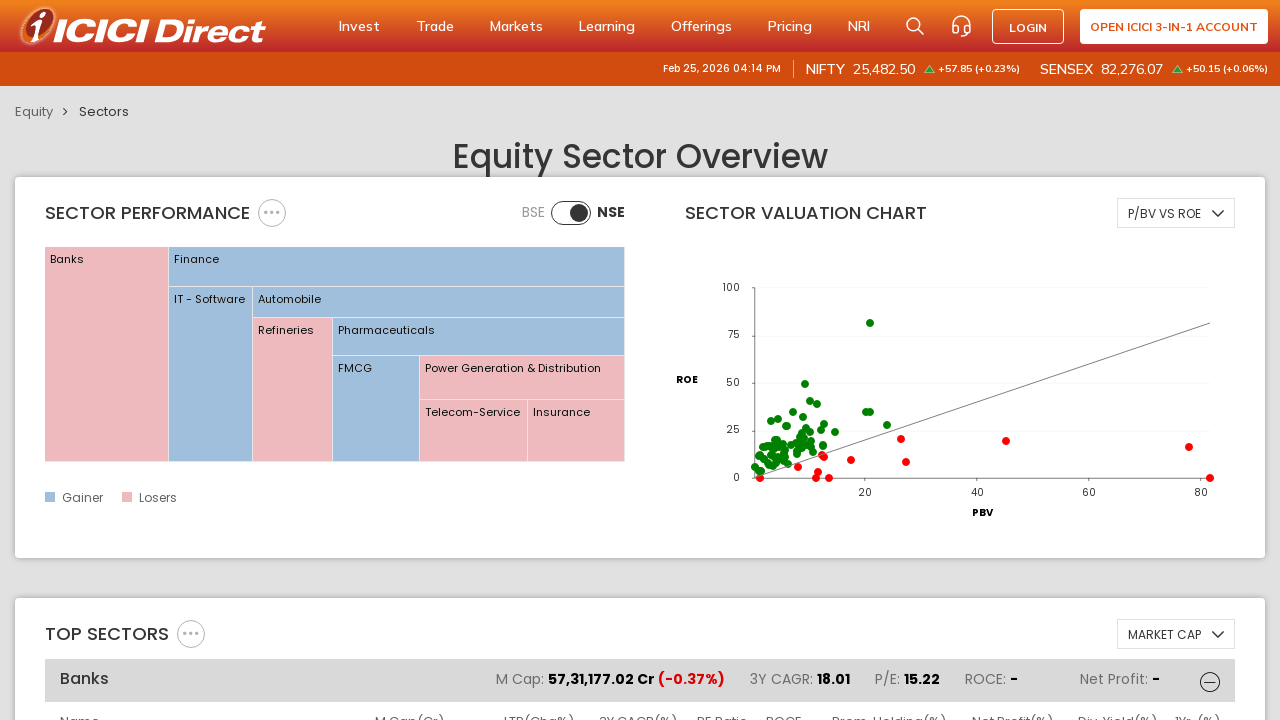

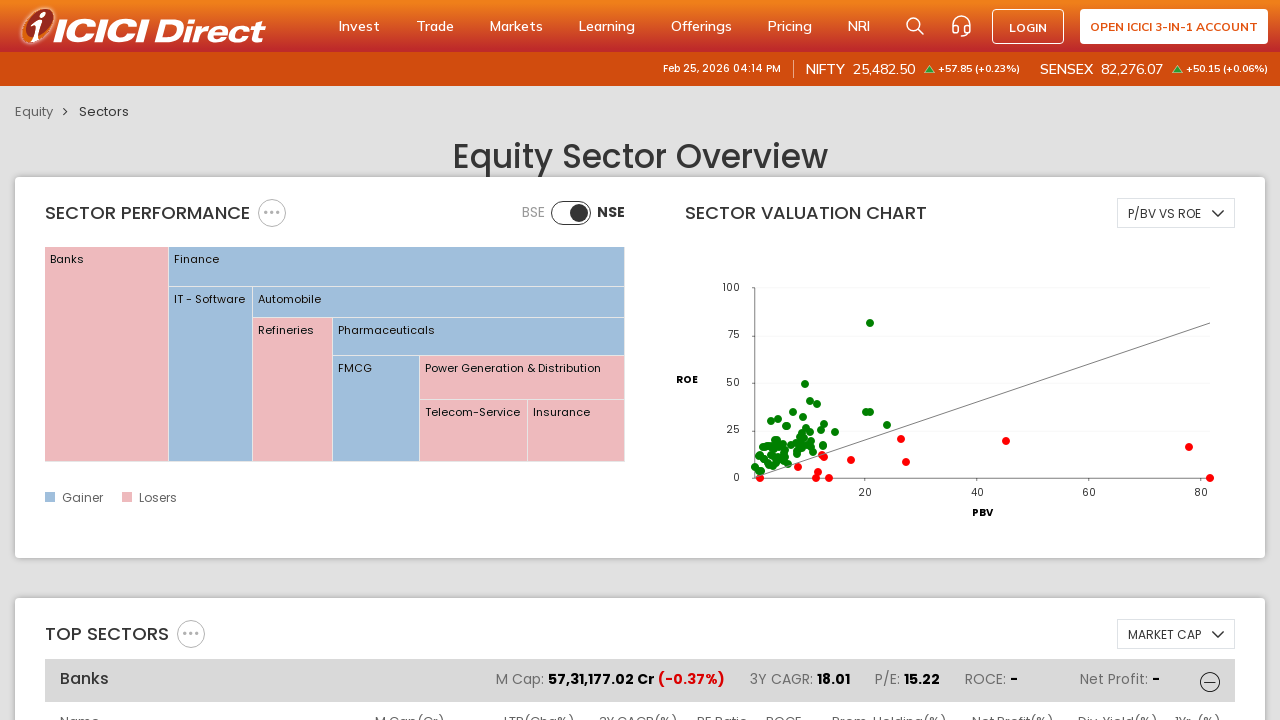